Tests drag and drop functionality using a simpler approach by dragging an element onto a target and verifying the text changes to "Dropped!"

Starting URL: https://jqueryui.com/droppable/

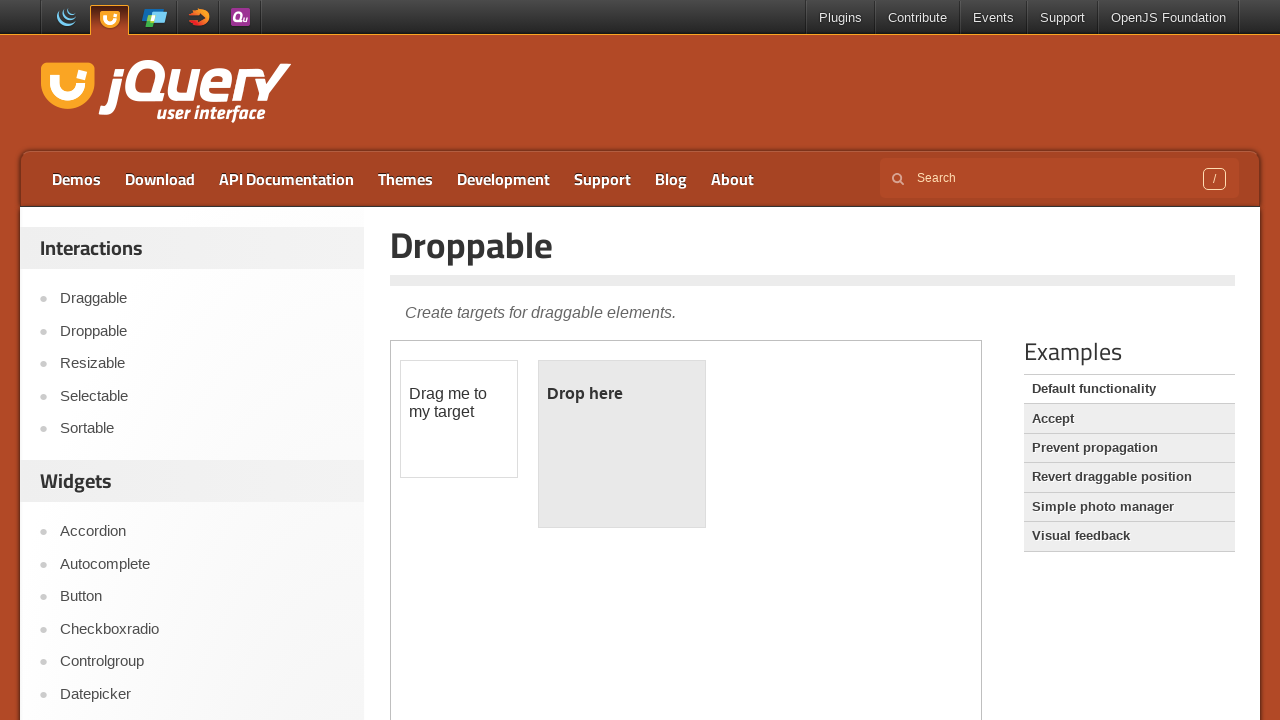

Located the demo iframe
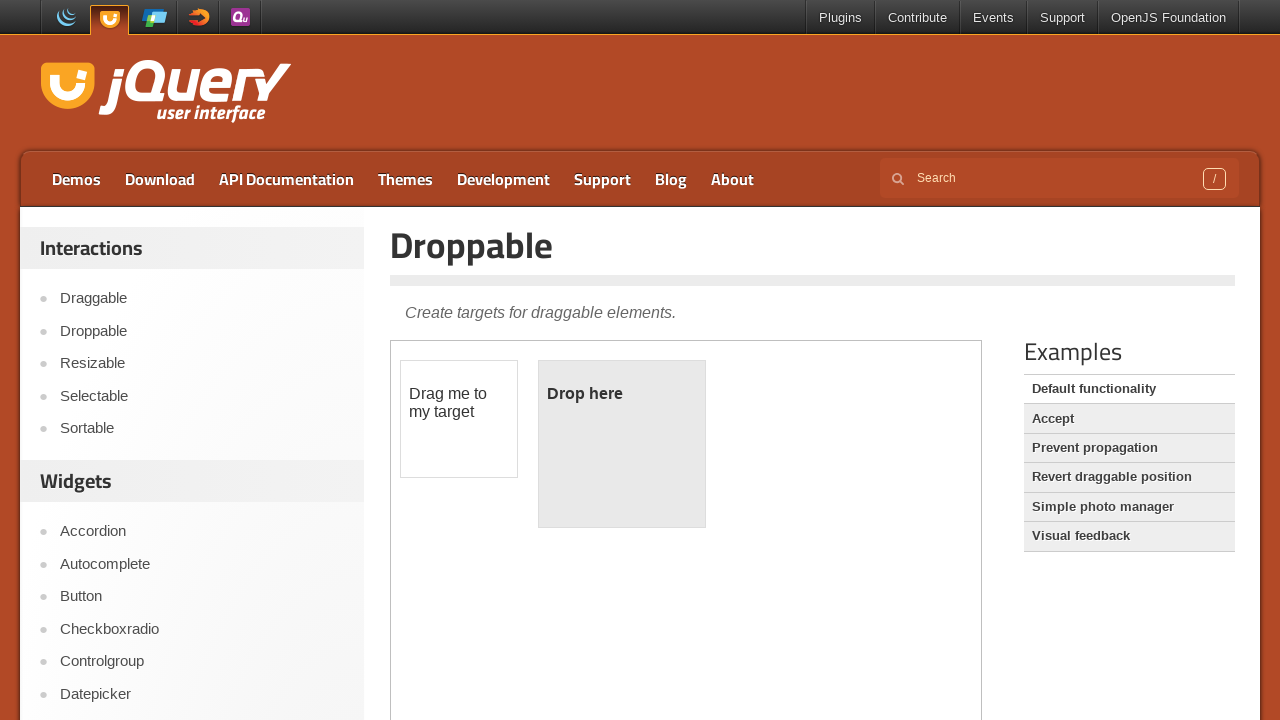

Located the draggable element
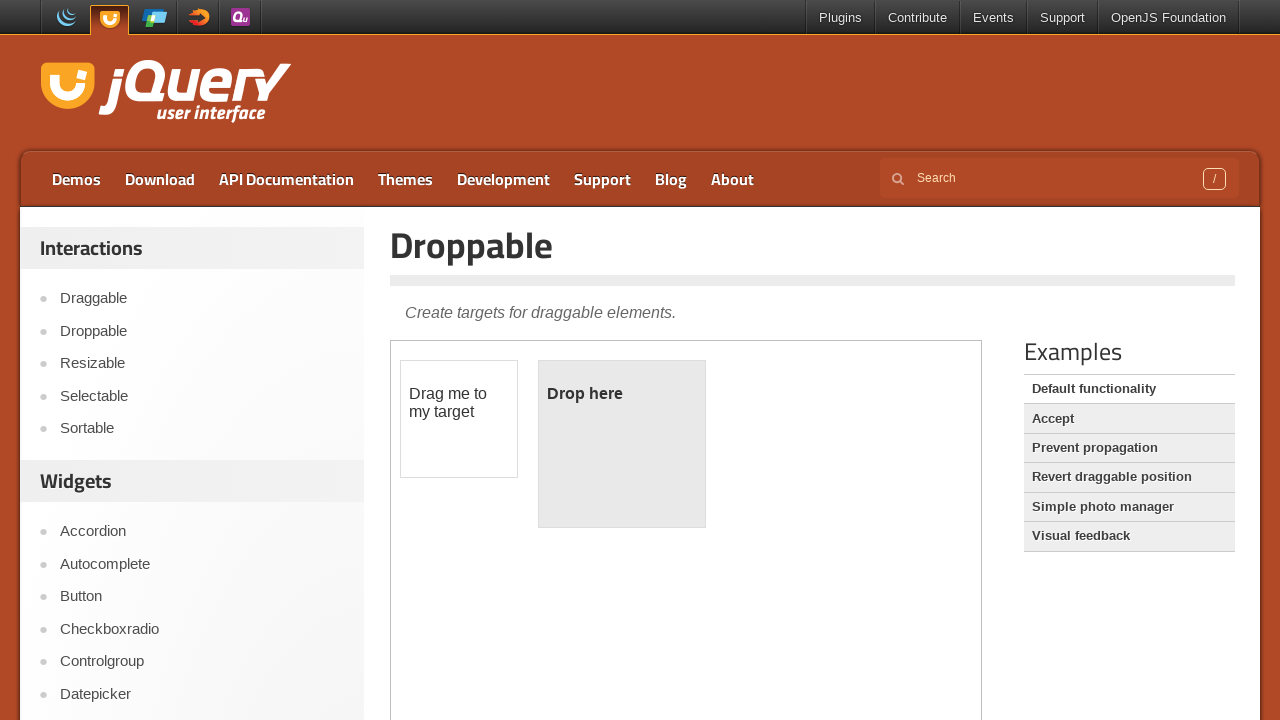

Located the droppable element
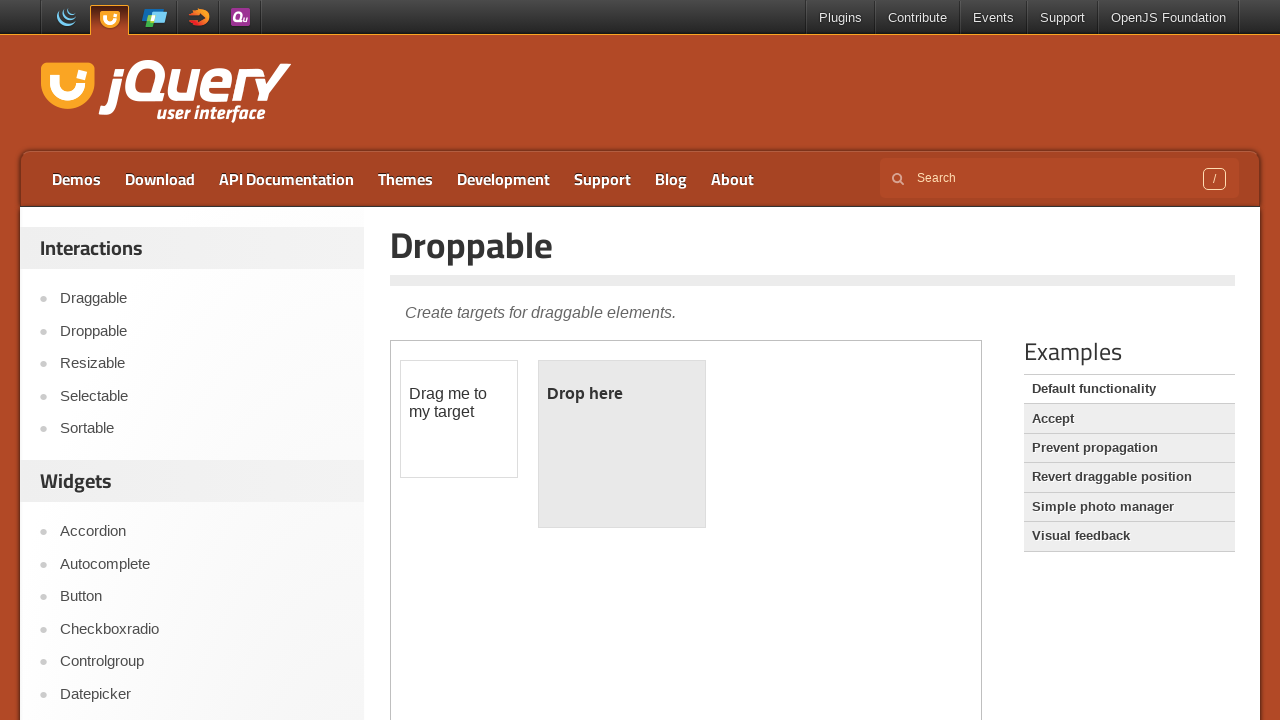

Dragged the draggable element onto the droppable element at (622, 444)
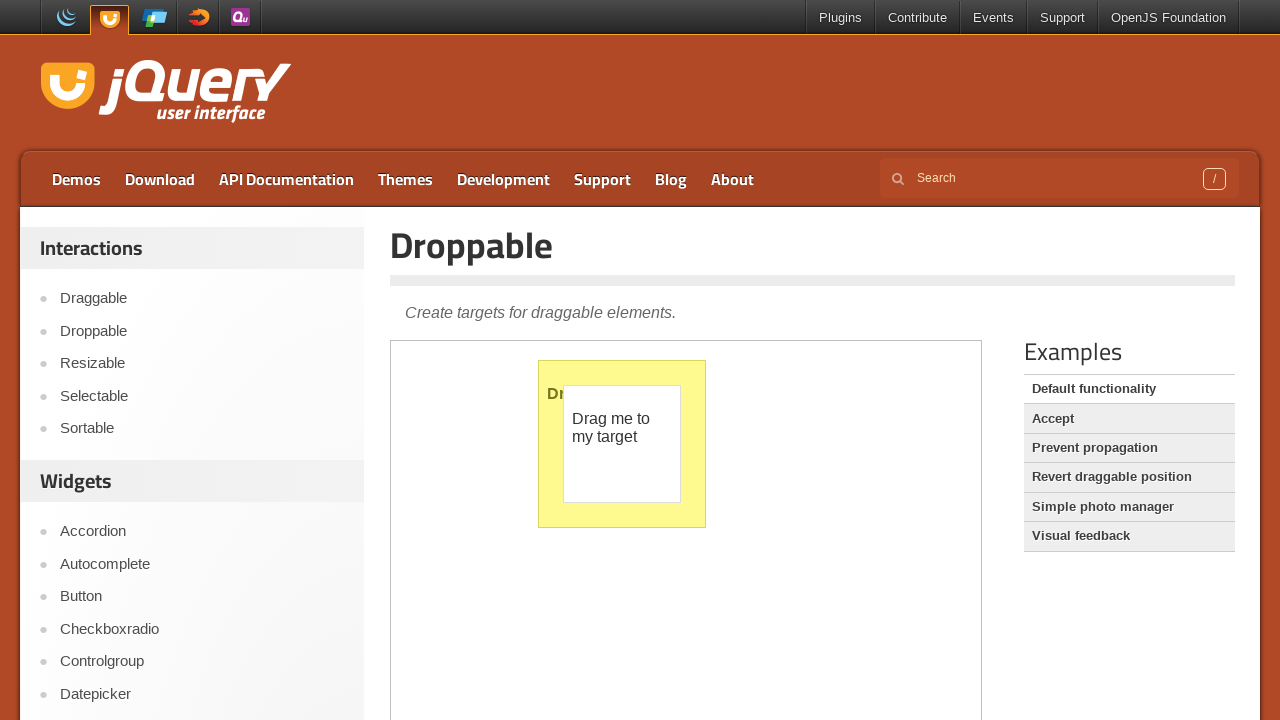

Verified that droppable element text changed to 'Dropped!'
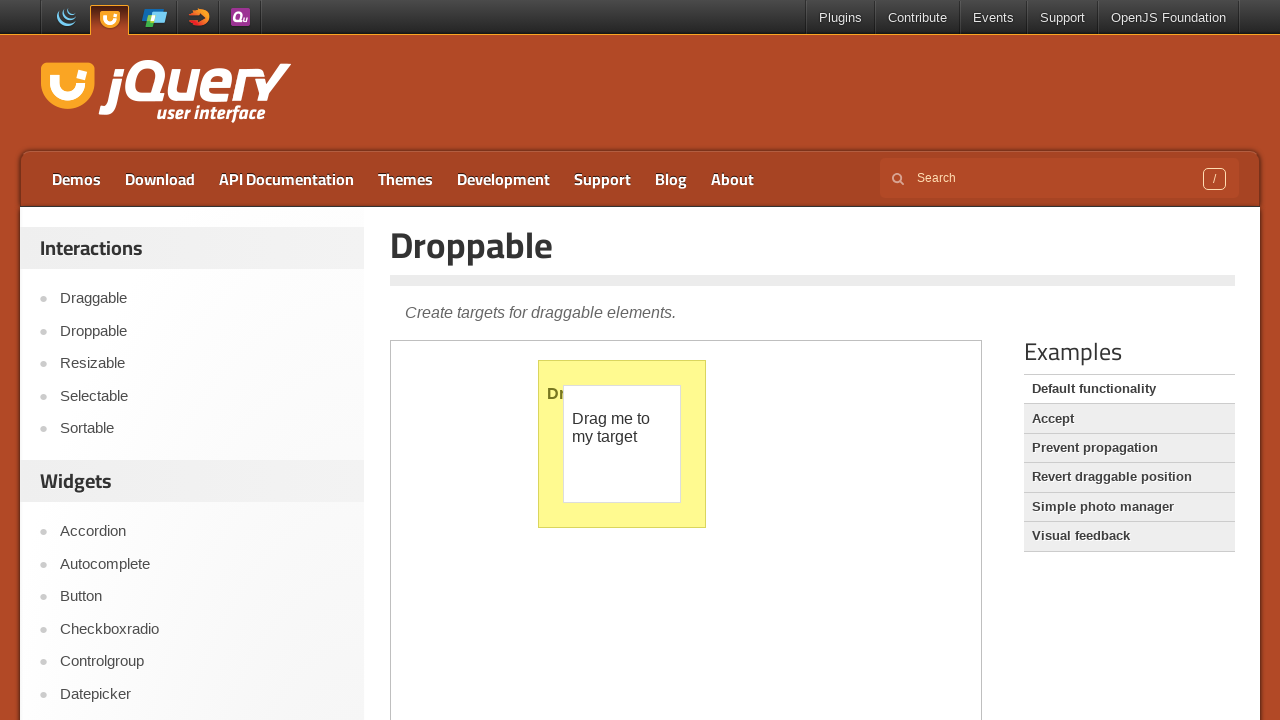

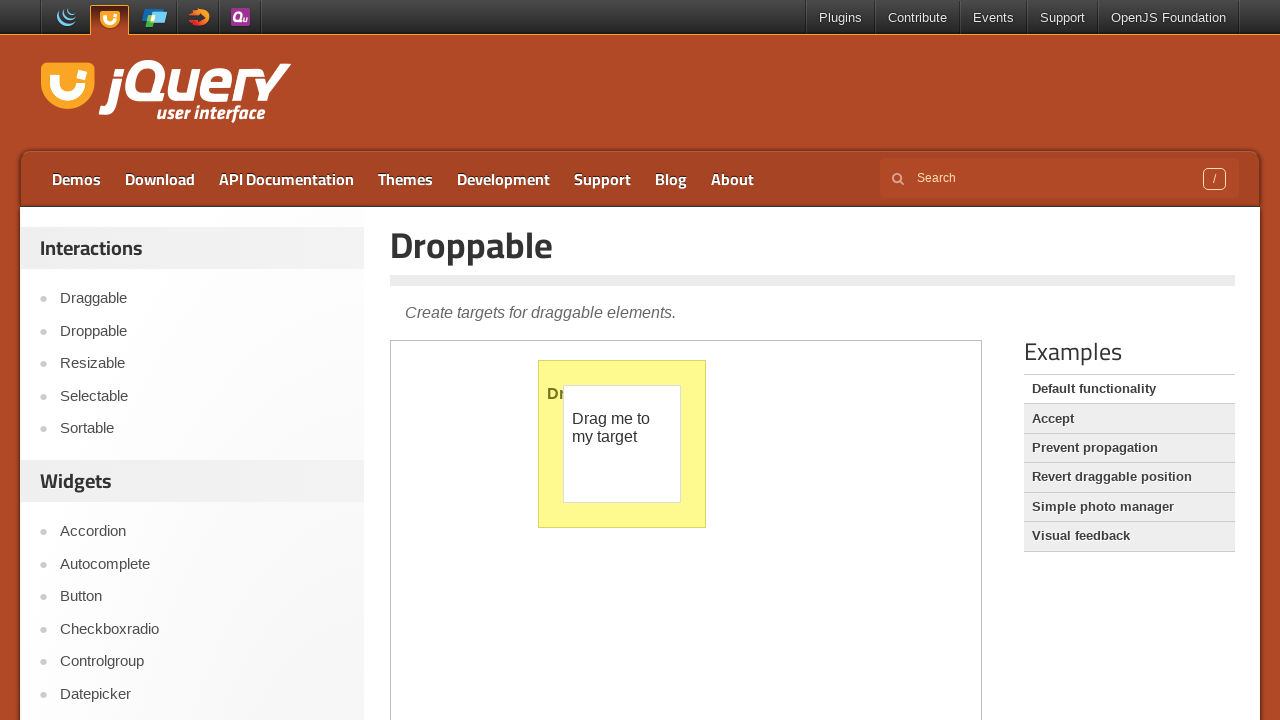